Tests a math exercise form by reading an input value, calculating the answer using a logarithmic formula, filling in the result, checking required checkboxes, and submitting the form.

Starting URL: http://suninjuly.github.io/math.html

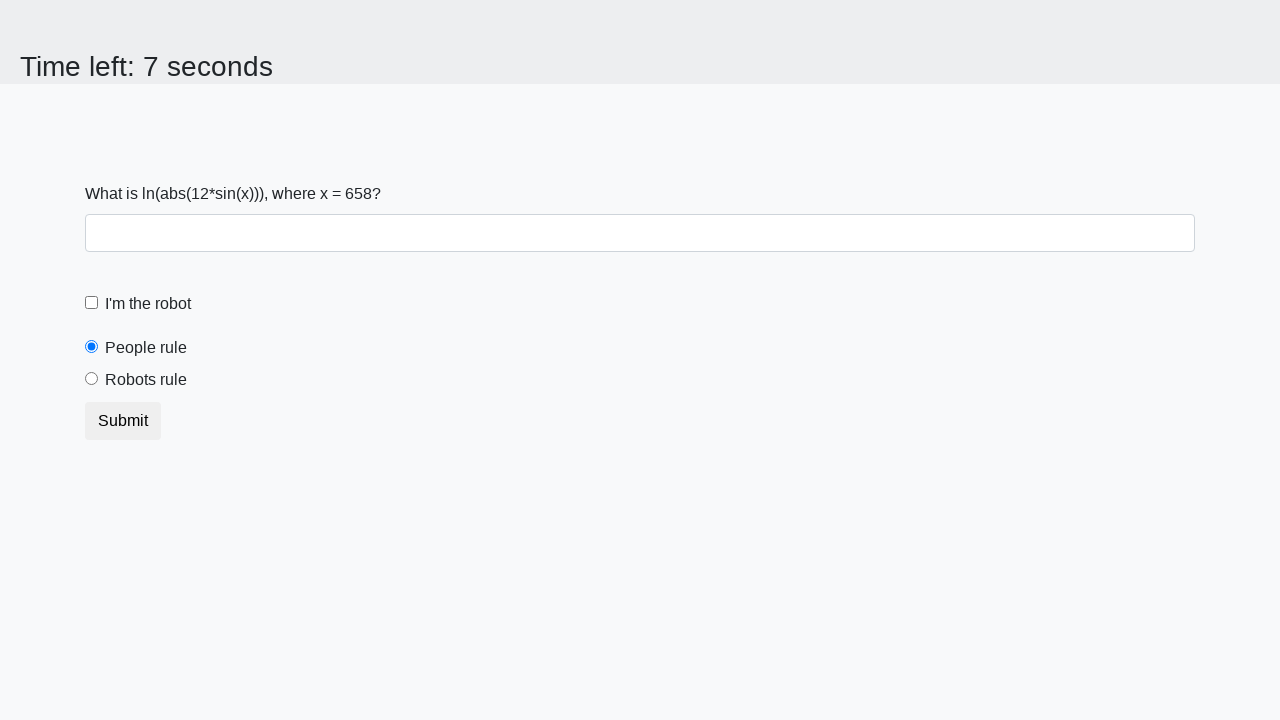

Retrieved x value from input_value element
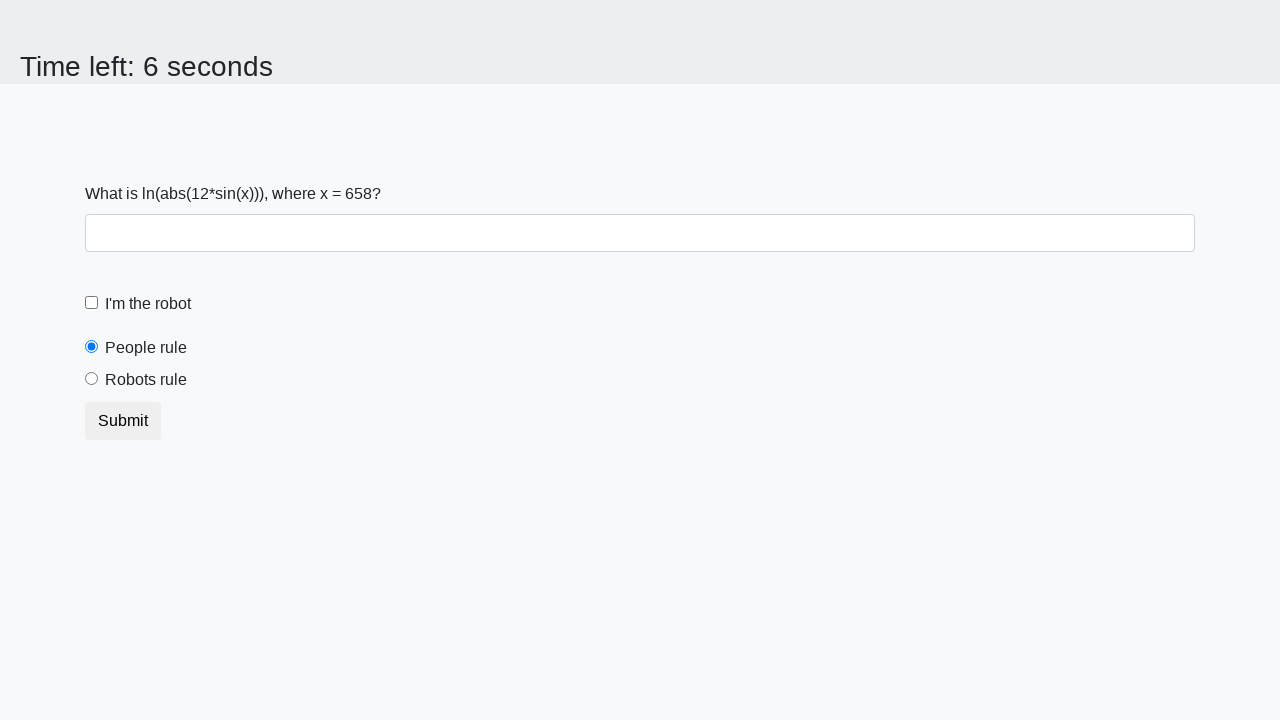

Calculated logarithmic formula result: log(|12*sin(658)|) = 2.471453983831433
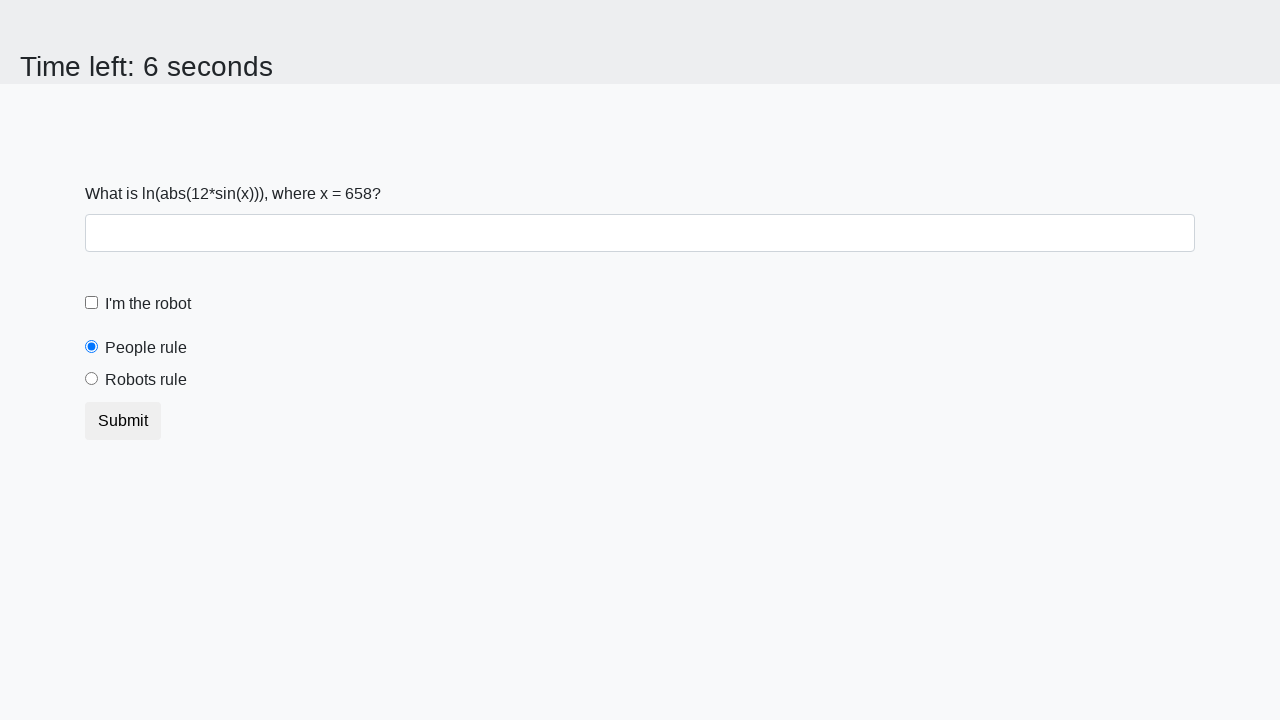

Filled answer field with calculated value: 2.471453983831433 on #answer
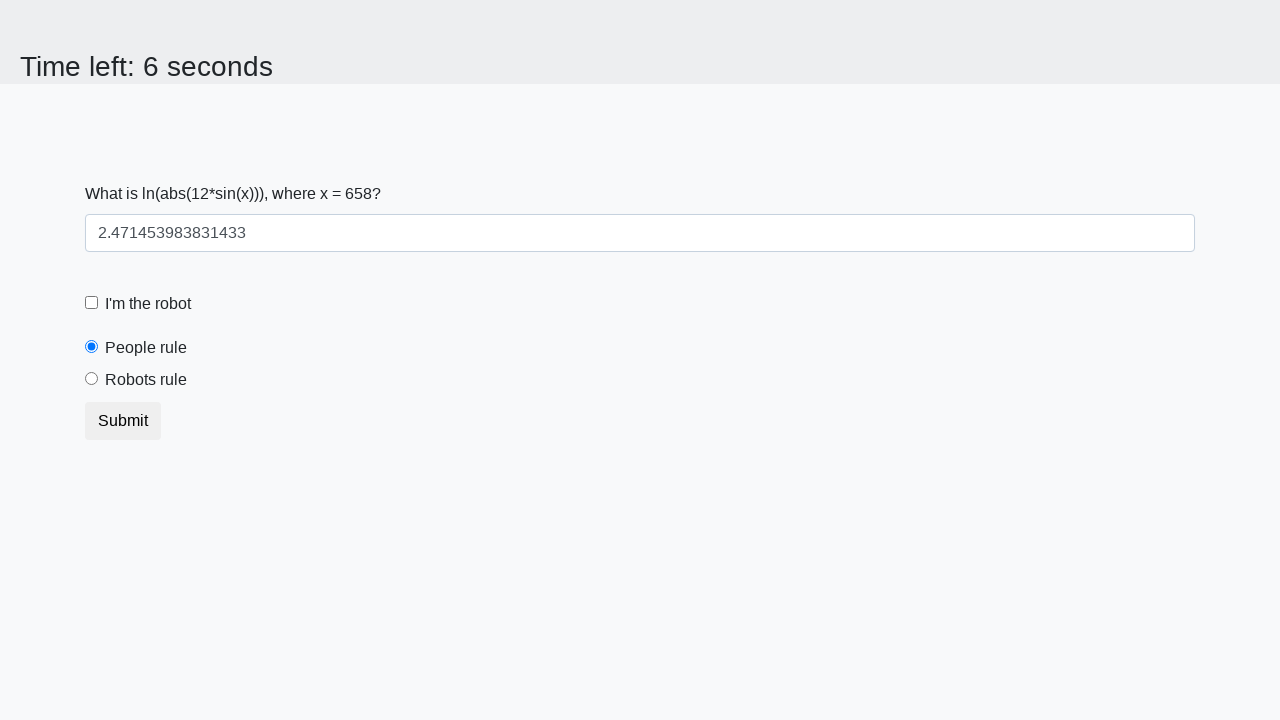

Clicked robotCheckbox at (92, 303) on #robotCheckbox
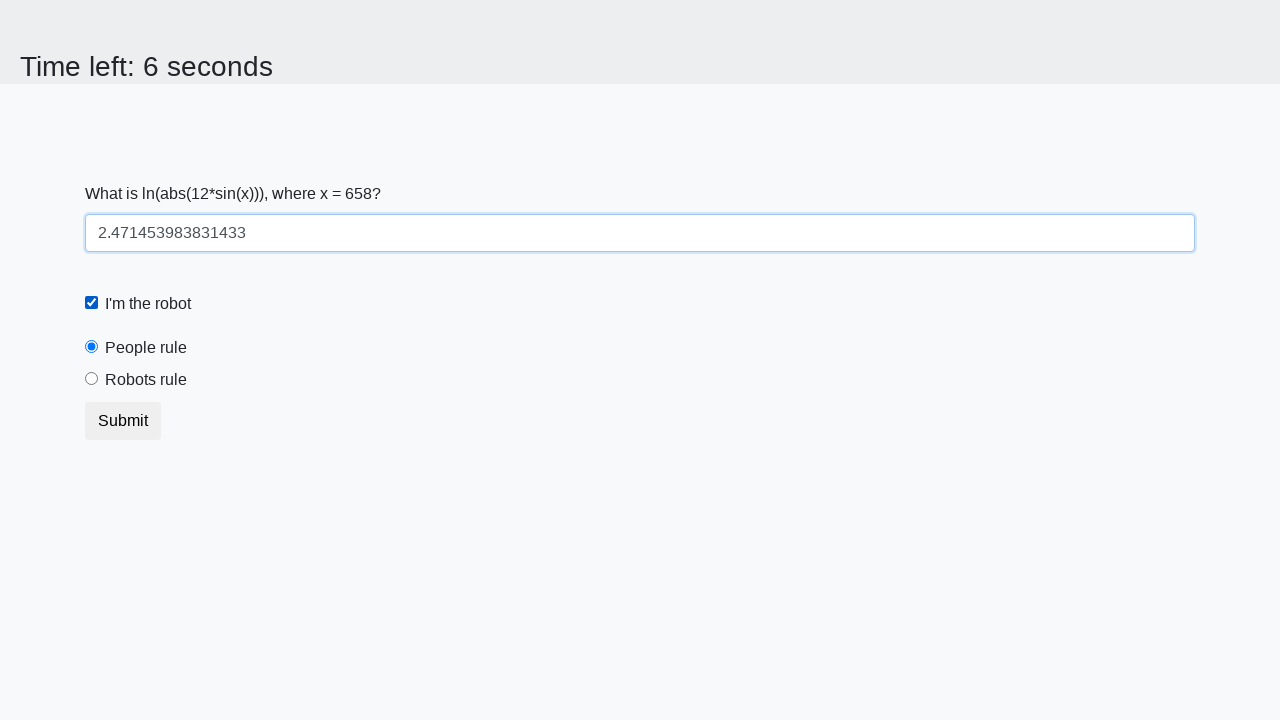

Clicked robotsRule checkbox at (92, 379) on #robotsRule
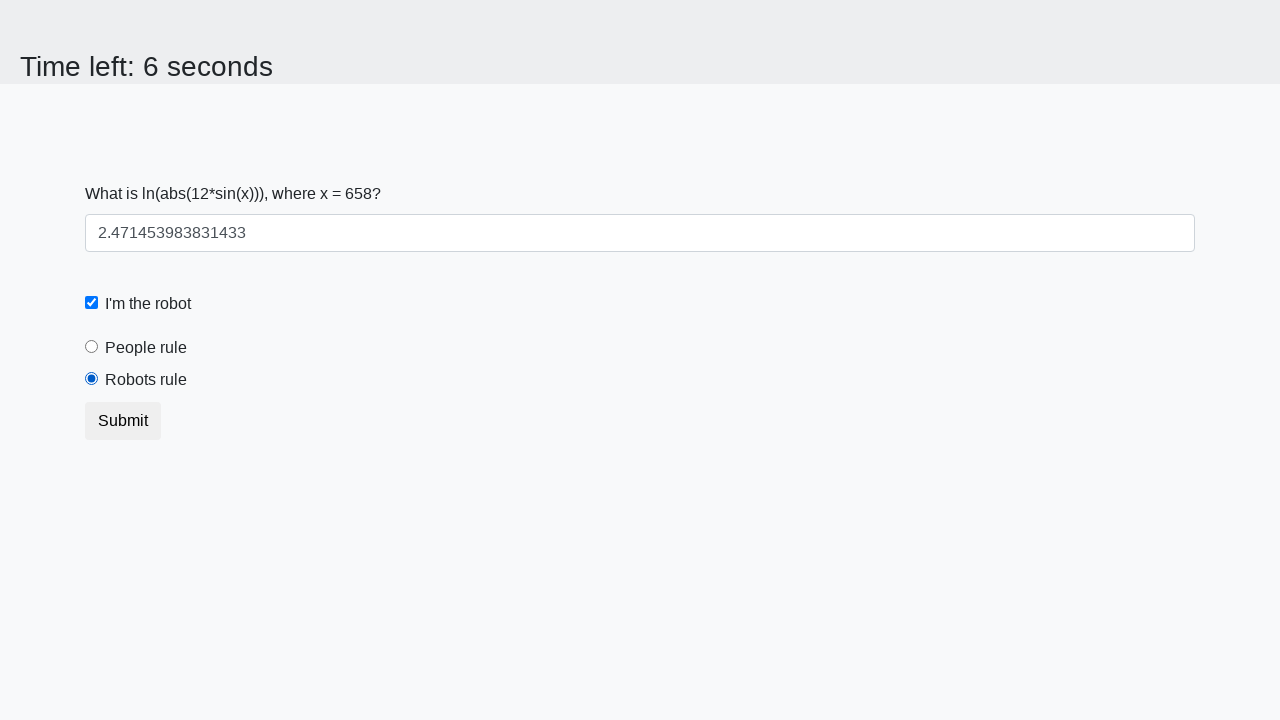

Clicked submit button to complete form at (123, 421) on button.btn
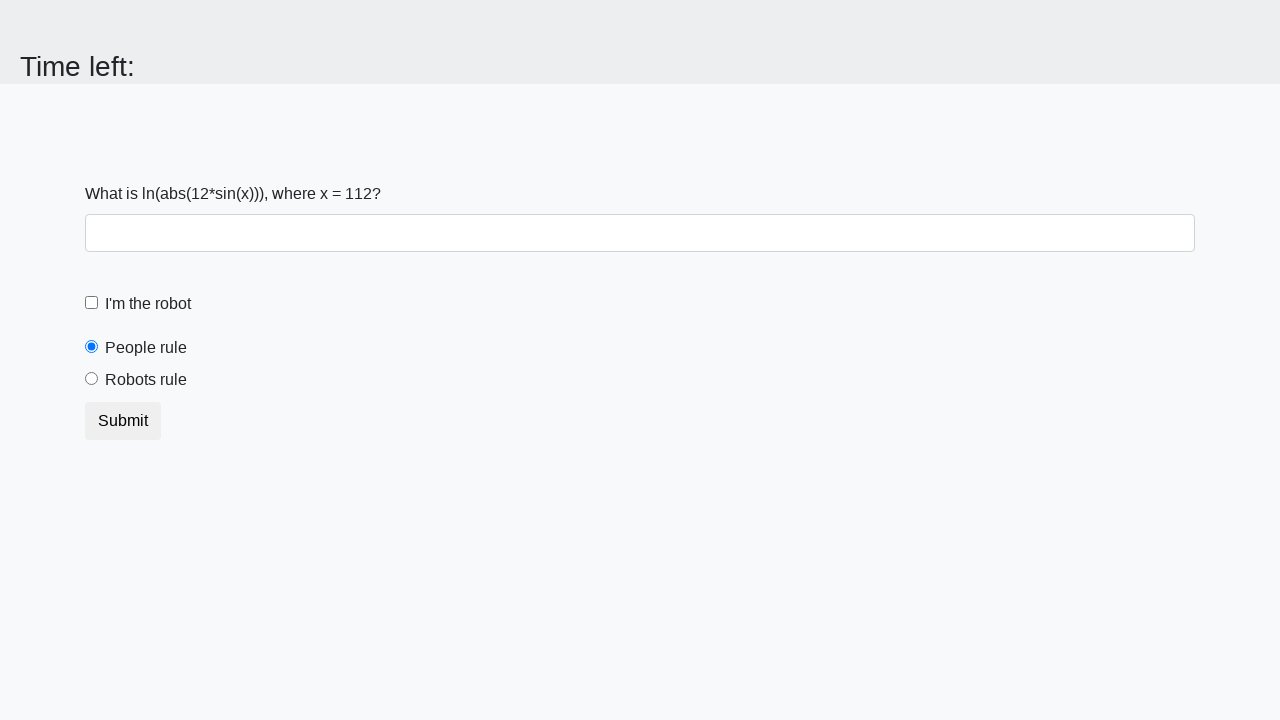

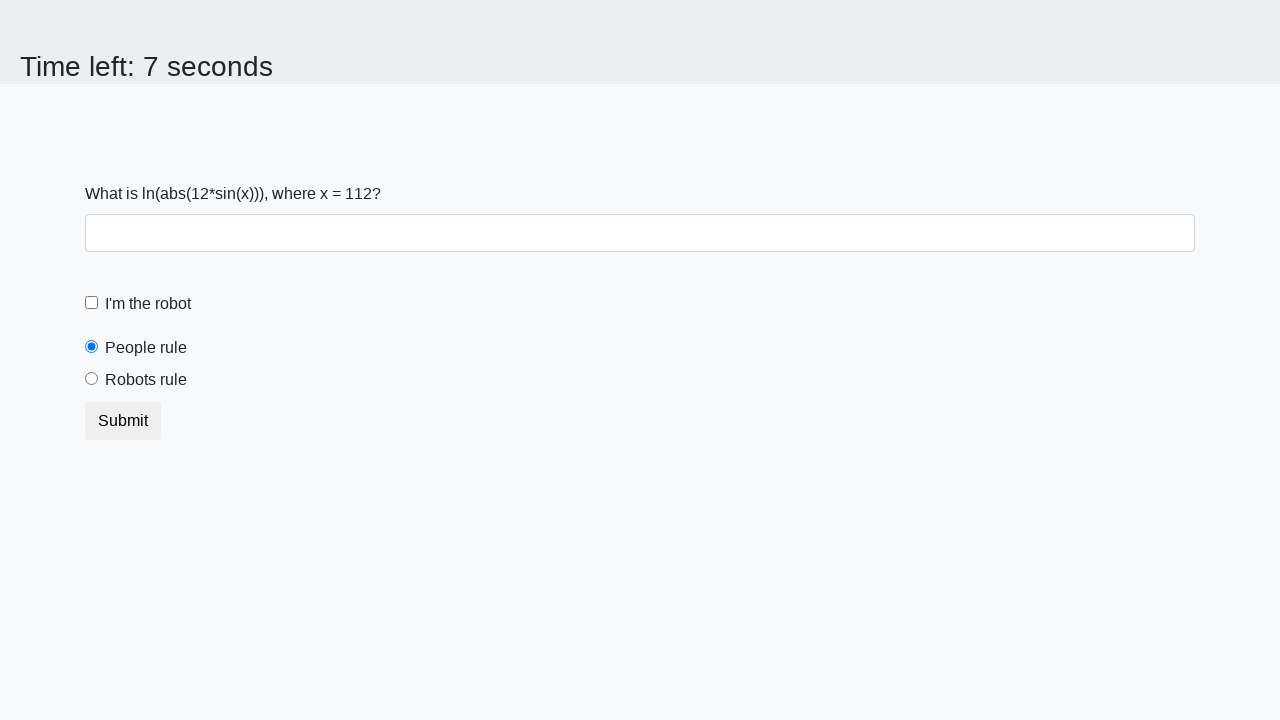